Tests alert handling by triggering an alert popup and accepting it

Starting URL: https://omayo.blogspot.com

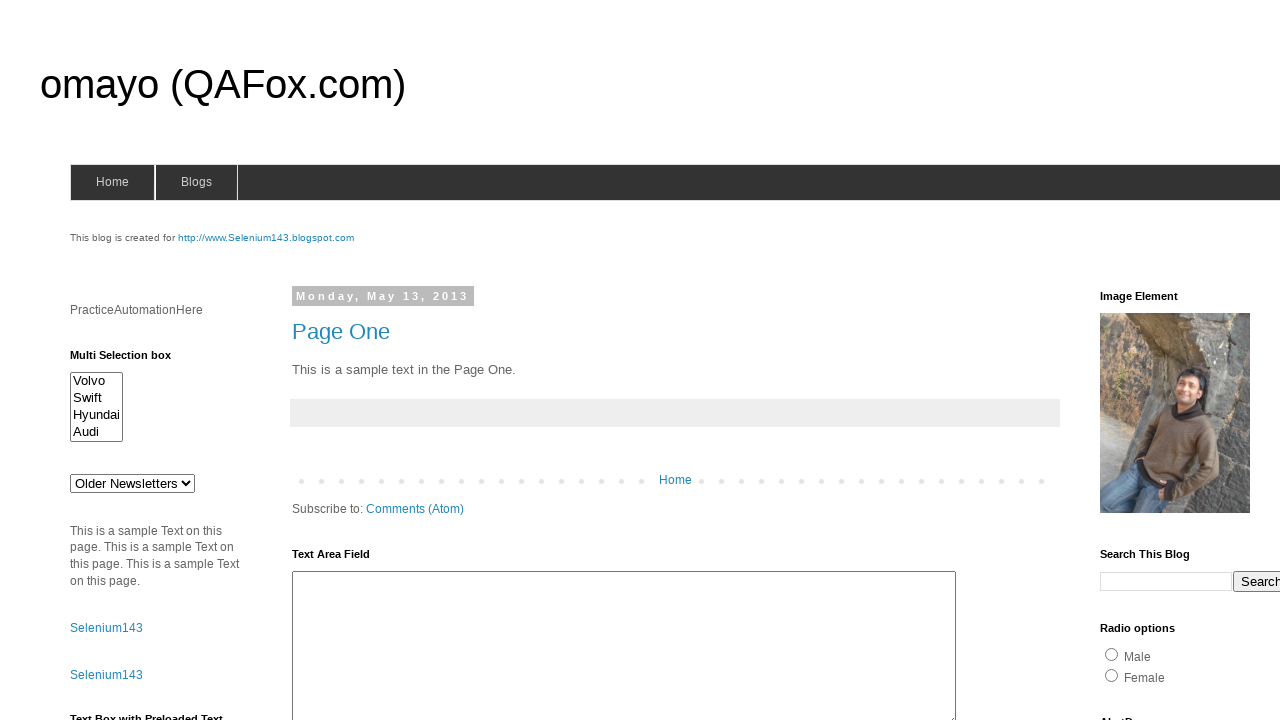

Clicked alert button to trigger alert popup at (1154, 361) on #alert1
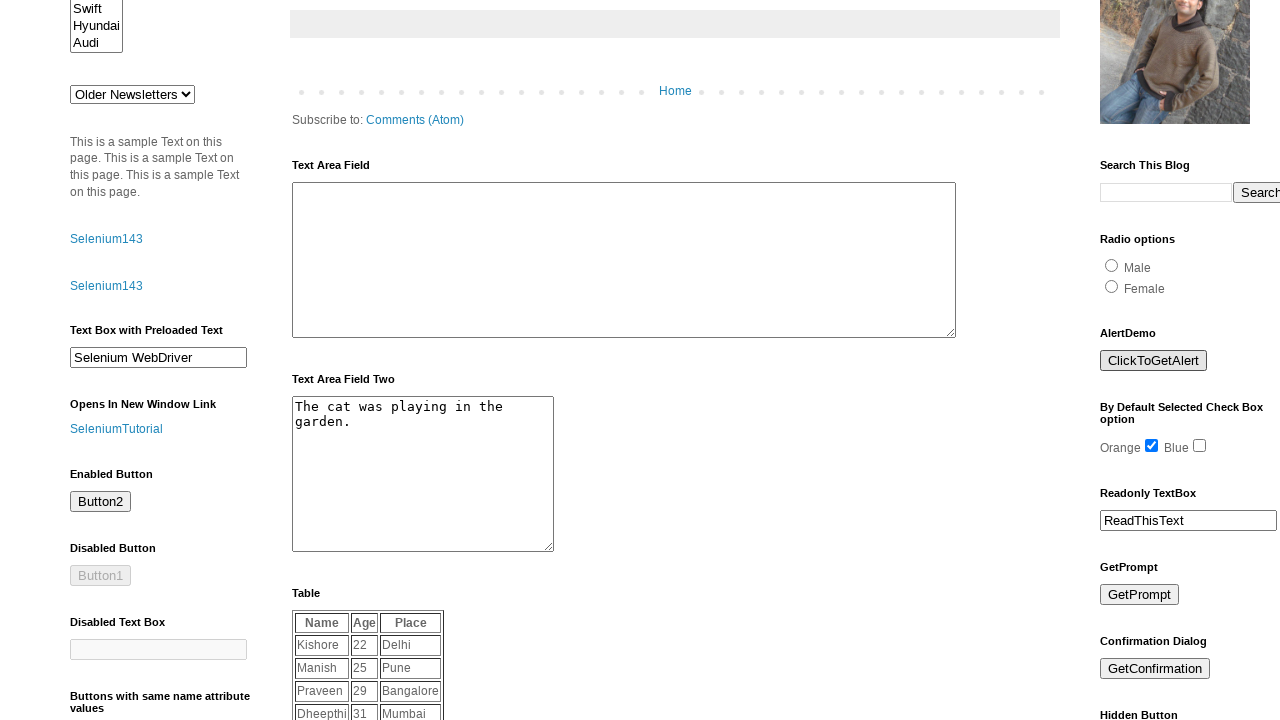

Set up dialog handler to accept alert
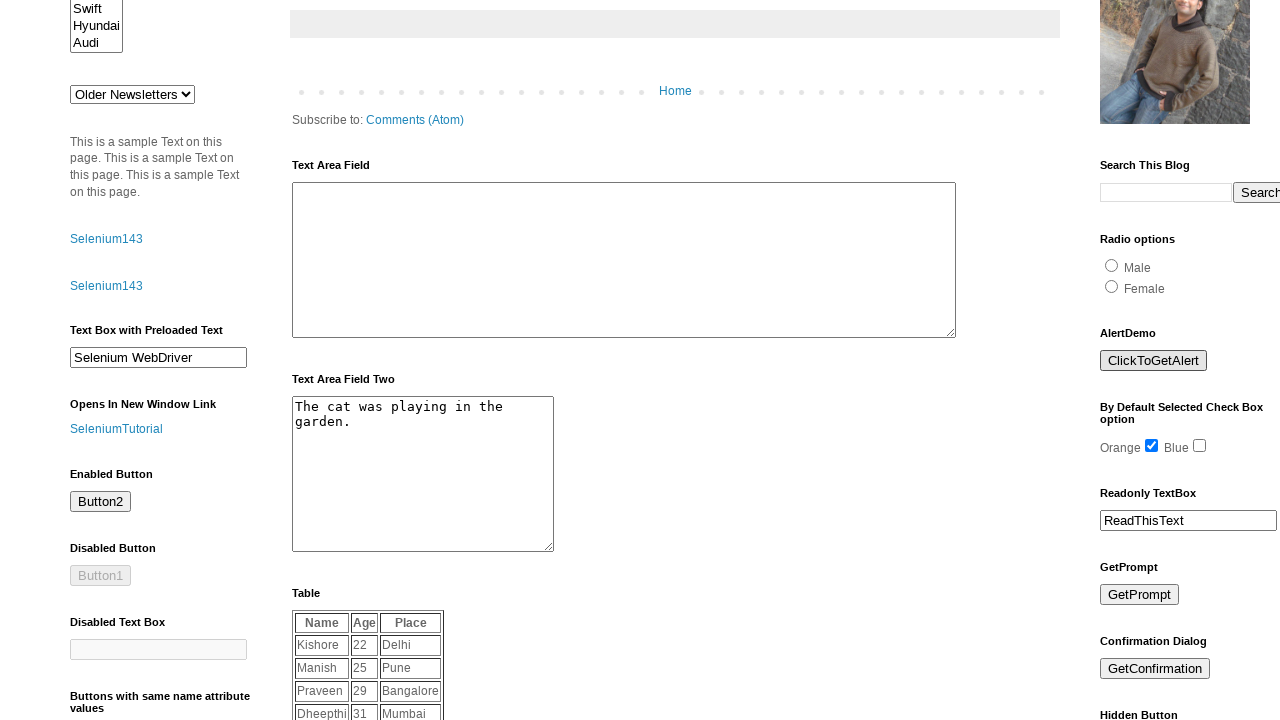

Clicked alert button again if enabled and accepted the alert at (1154, 361) on #alert1
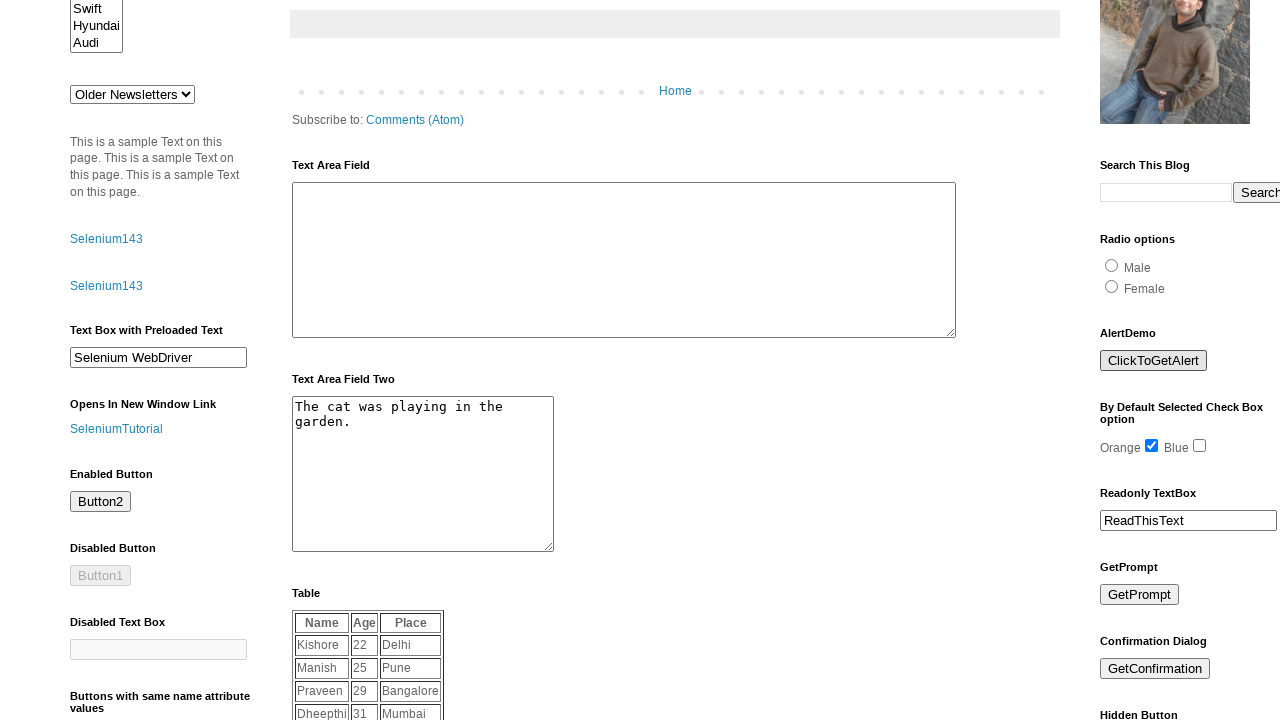

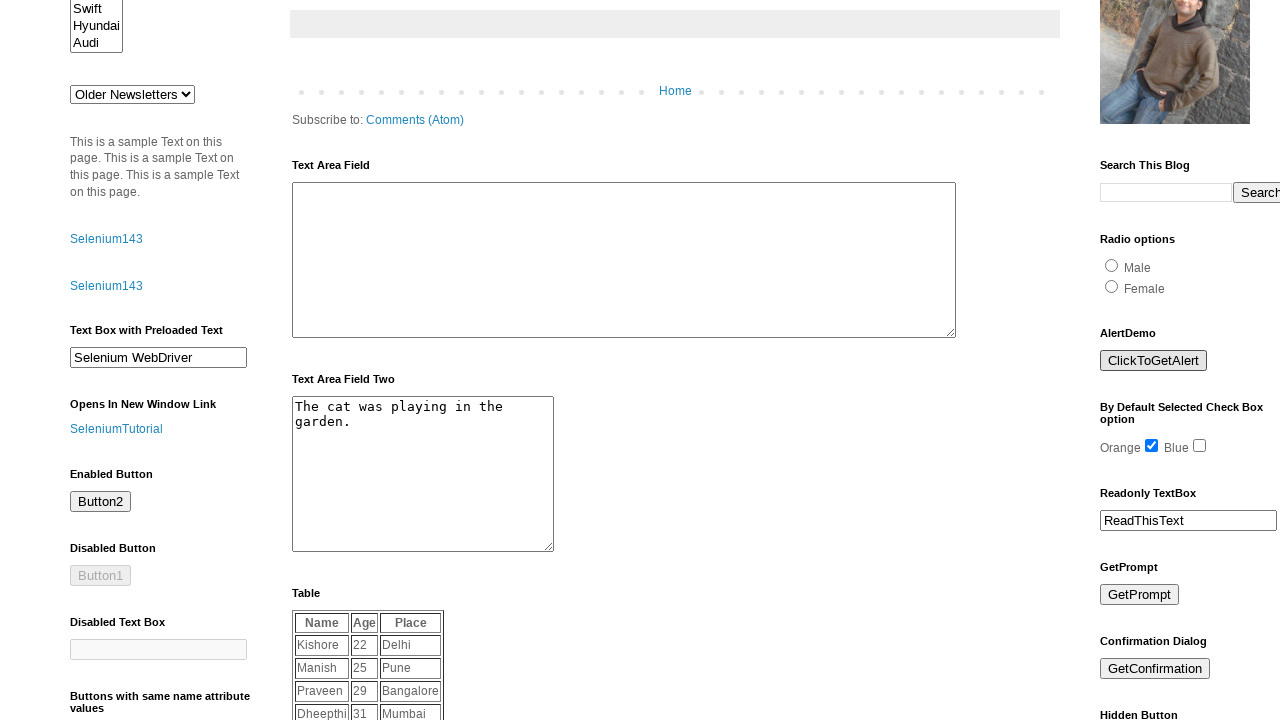